Tests keyboard interactions on a text comparison tool by entering text, using keyboard shortcuts (Ctrl+A, Ctrl+C, Tab, Ctrl+V) to copy text between fields, and pressing Enter

Starting URL: https://text-compare.com

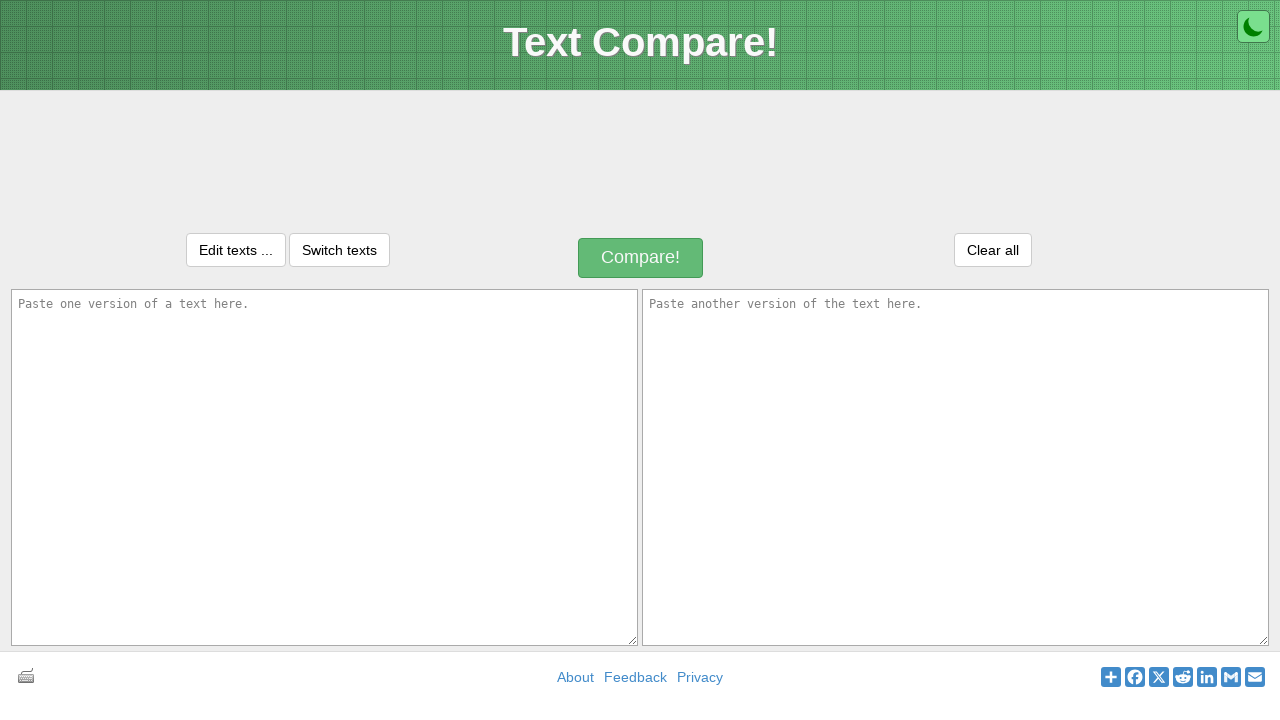

Entered 'Welcome to Testing' in first textarea on textarea#inputText1
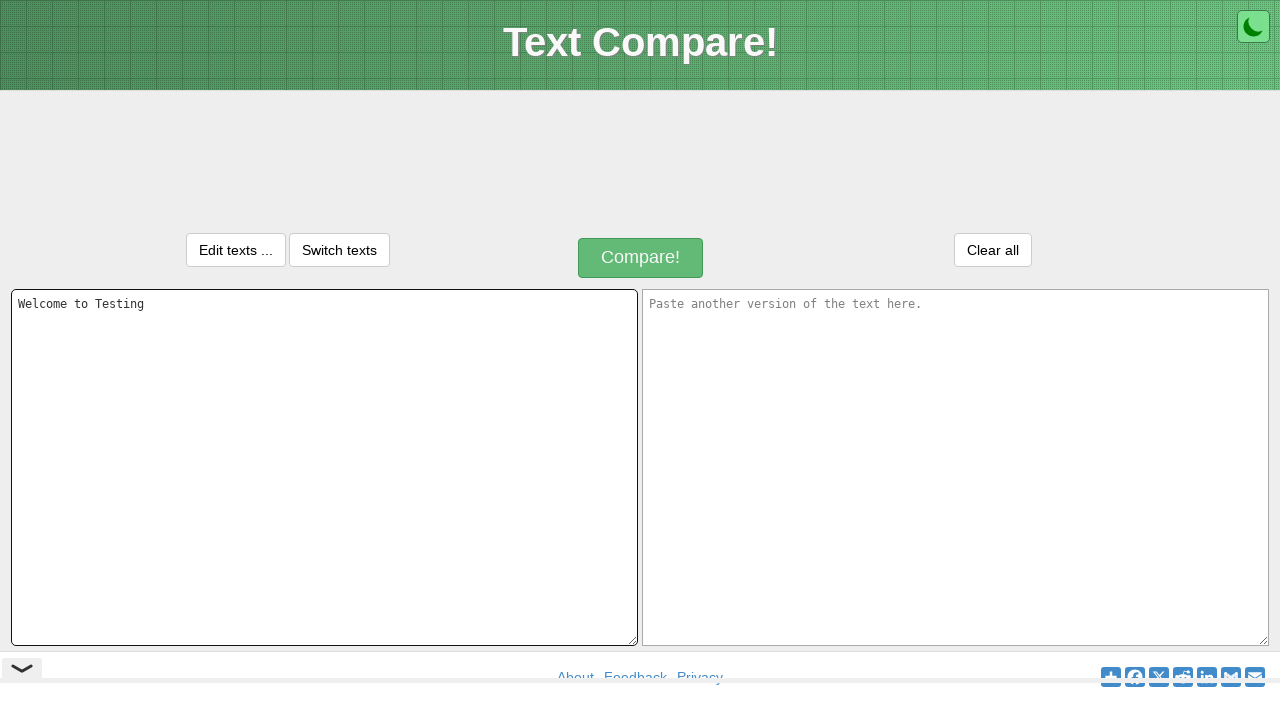

Selected all text in first textarea using Ctrl+A
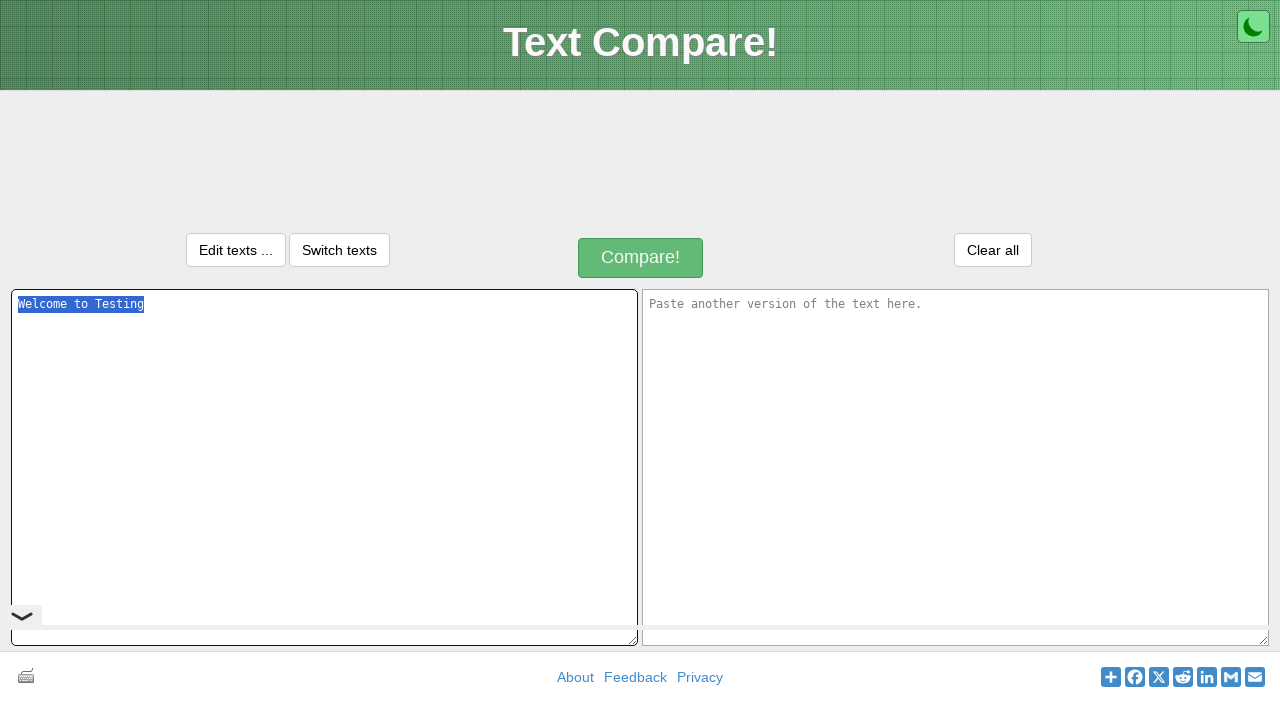

Copied selected text using Ctrl+C
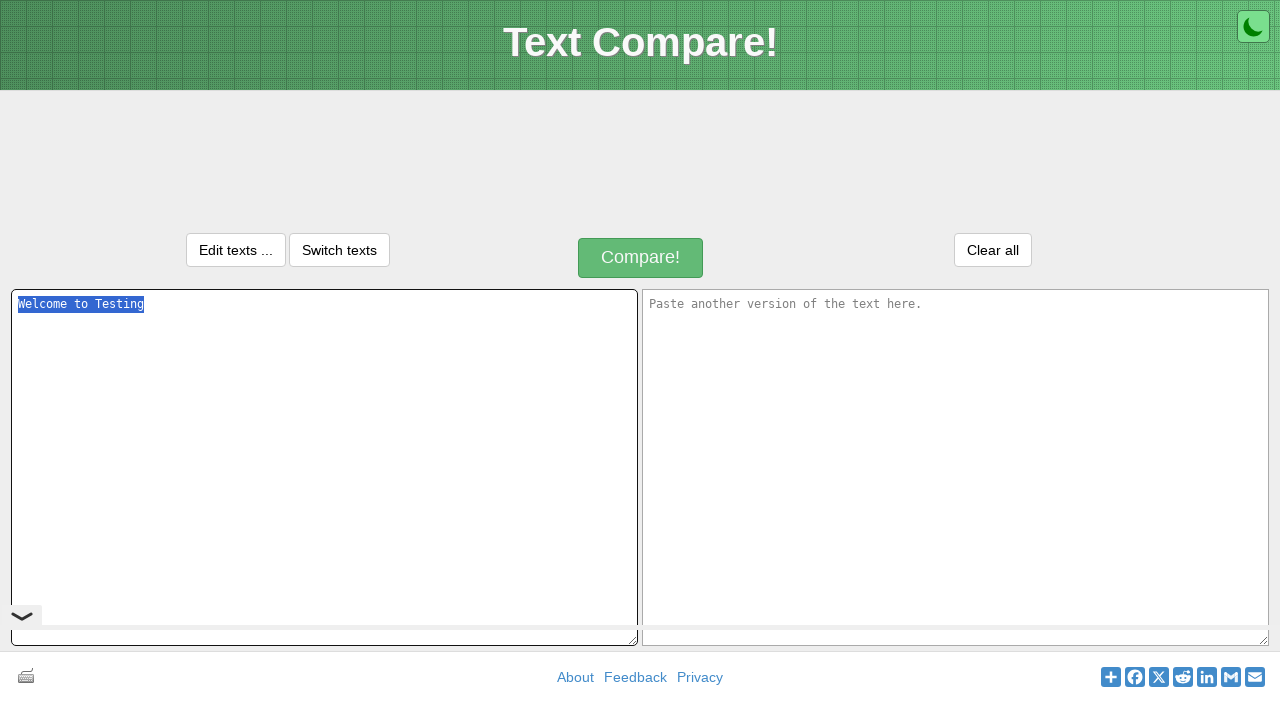

Moved to next field using Tab key
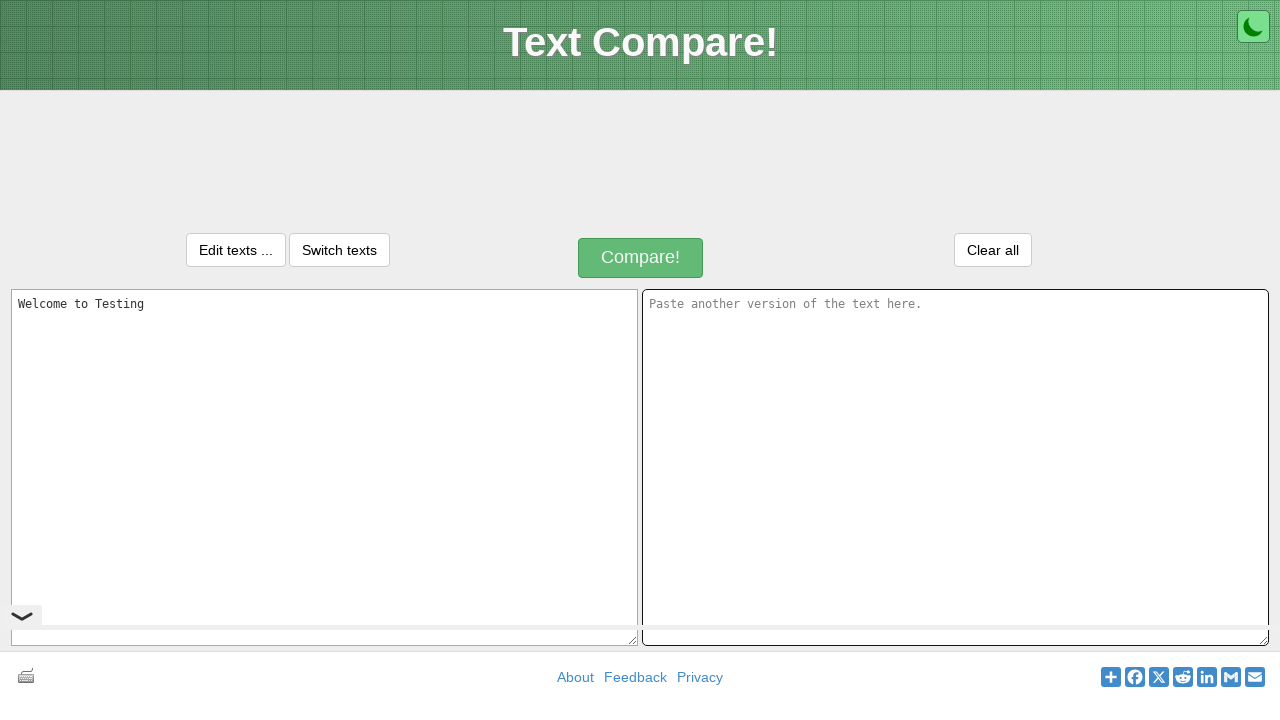

Selected all text in second textarea using Ctrl+A
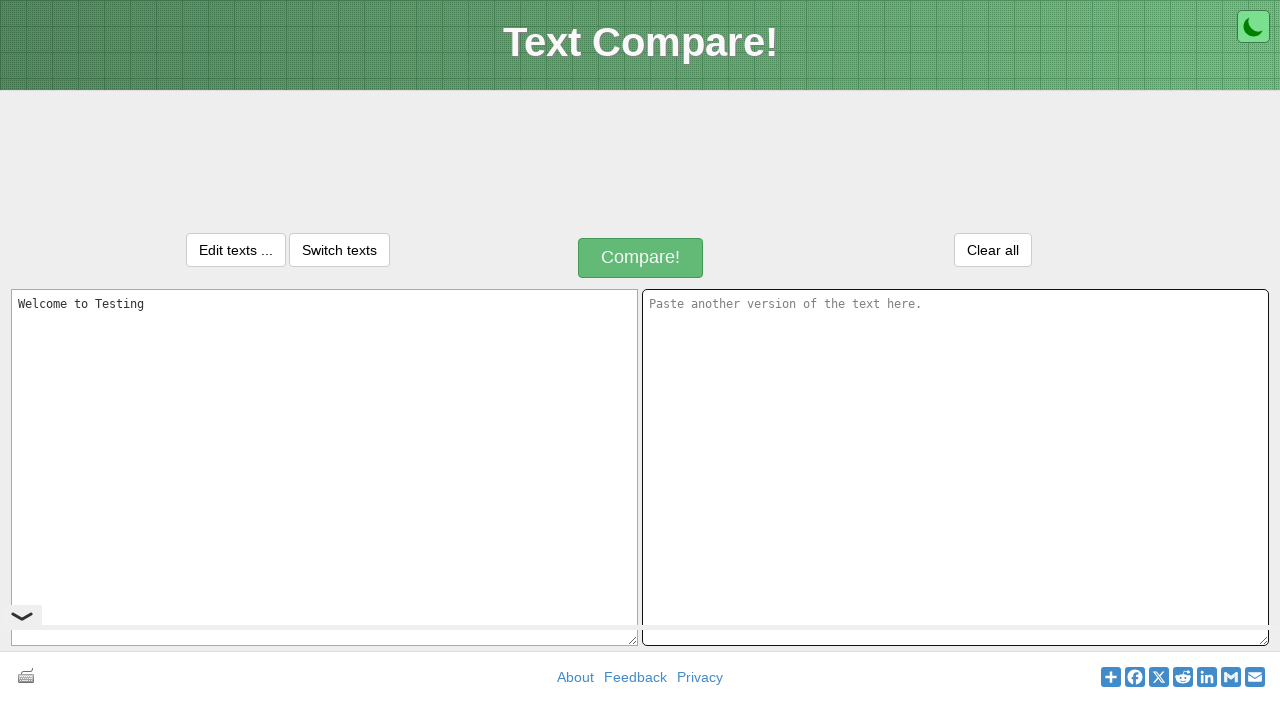

Pasted copied text into second textarea using Ctrl+V
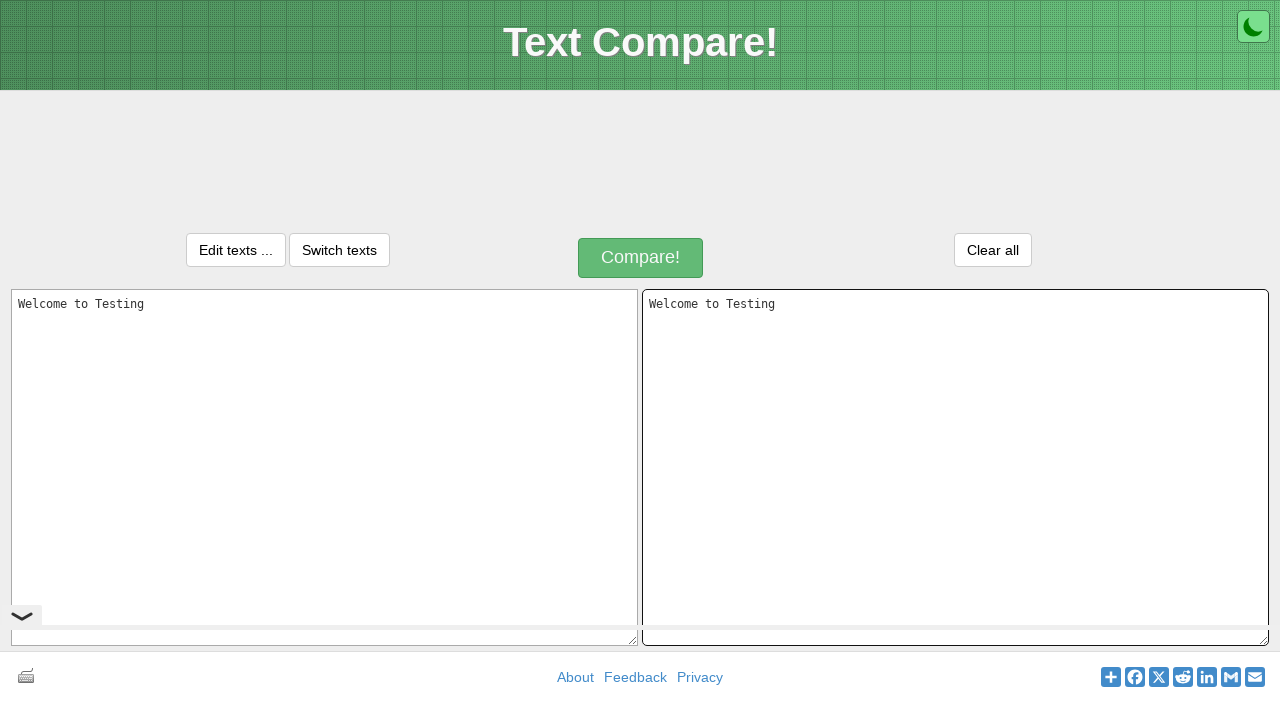

Typed 'Welcome to Testing' with Ctrl+Shift modifiers held
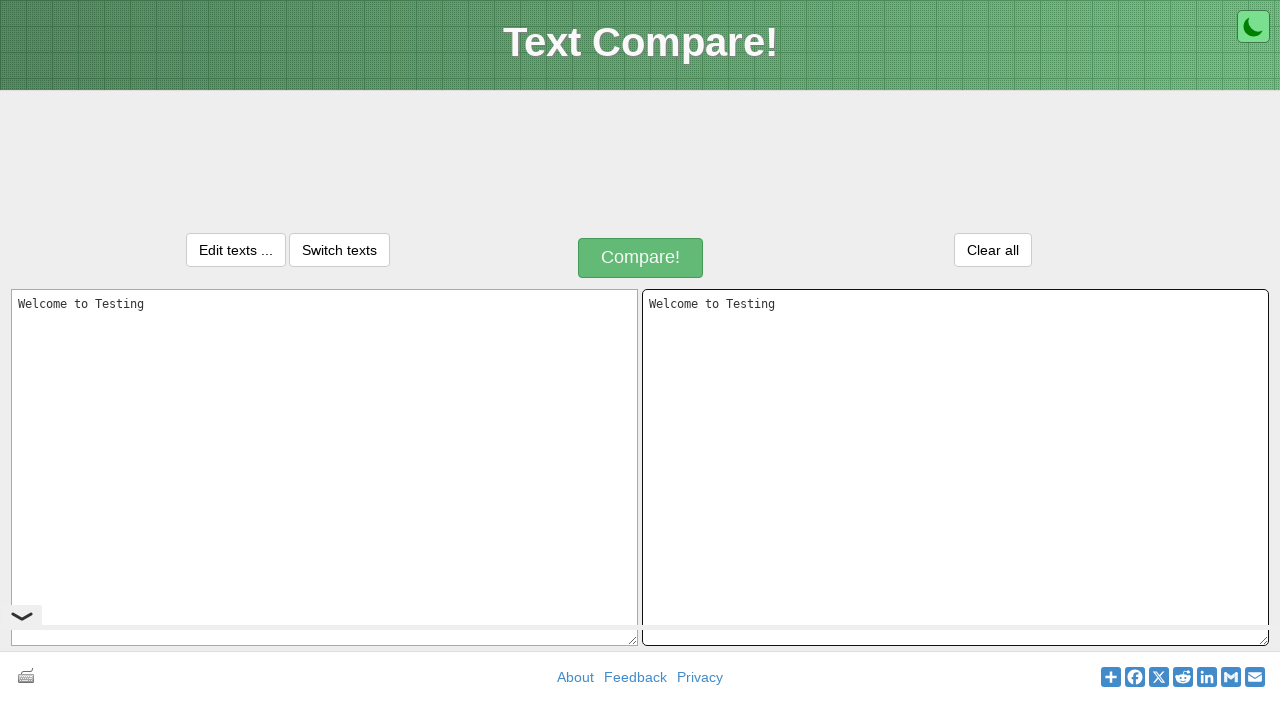

Pressed Enter key
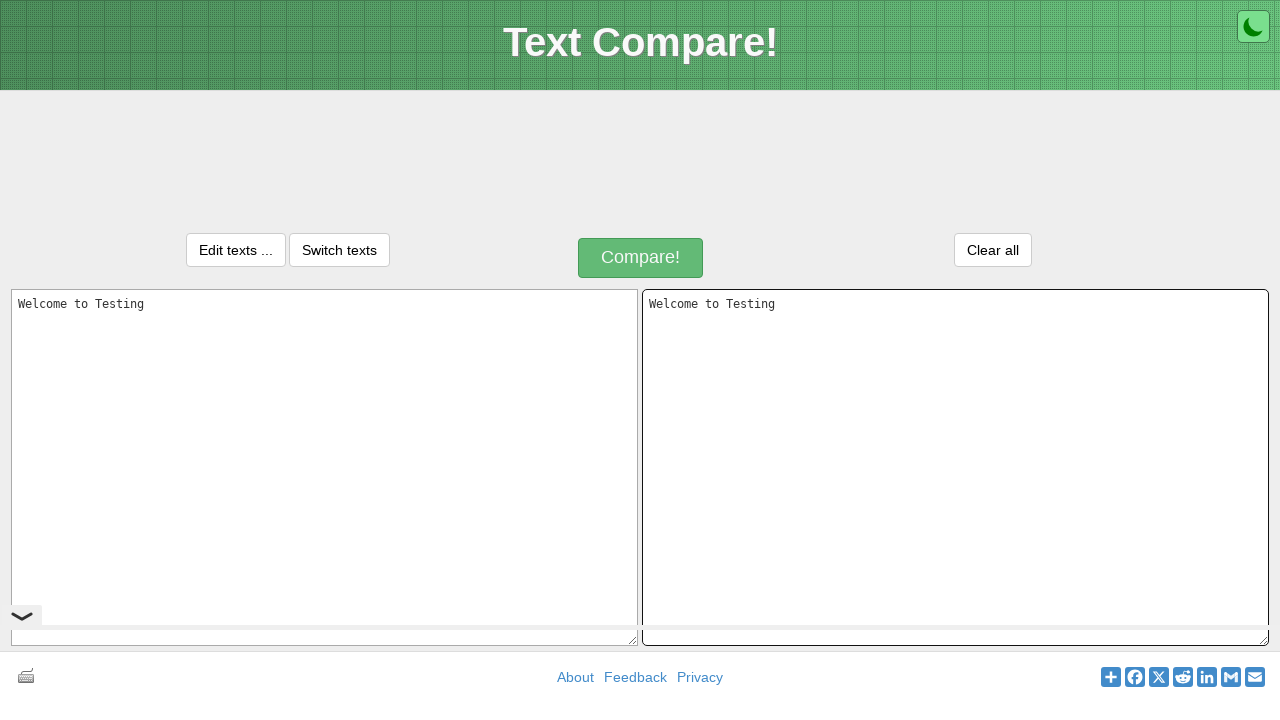

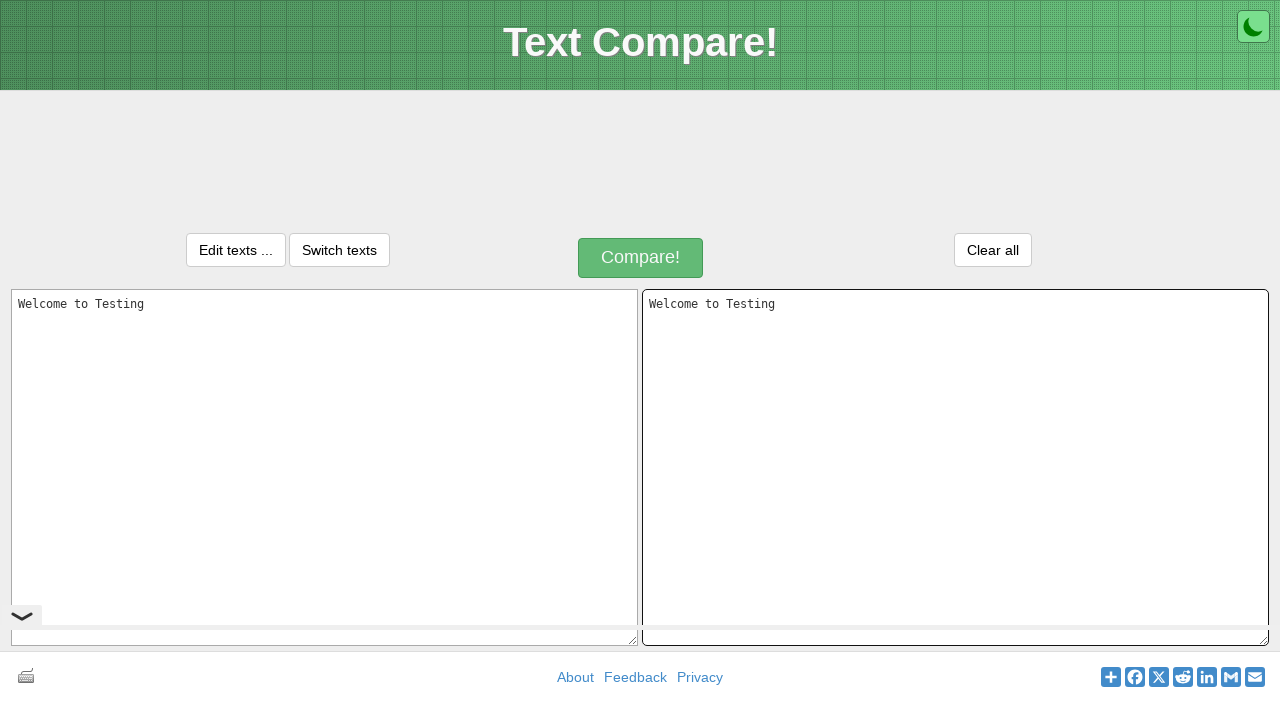